Tests page scrolling functionality by performing various scroll actions including page down, page up, scroll to end, and scroll to home

Starting URL: https://www.tutorialspoint.com/index.htm

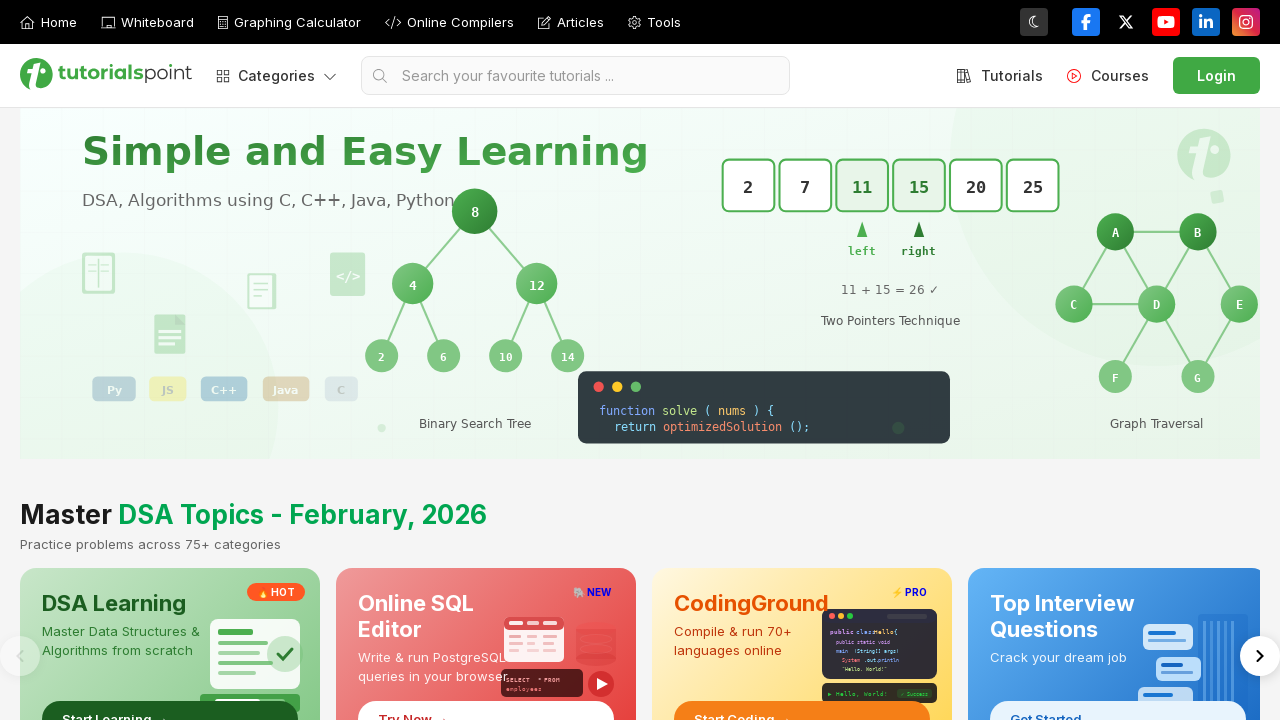

Pressed PageDown to scroll down one page
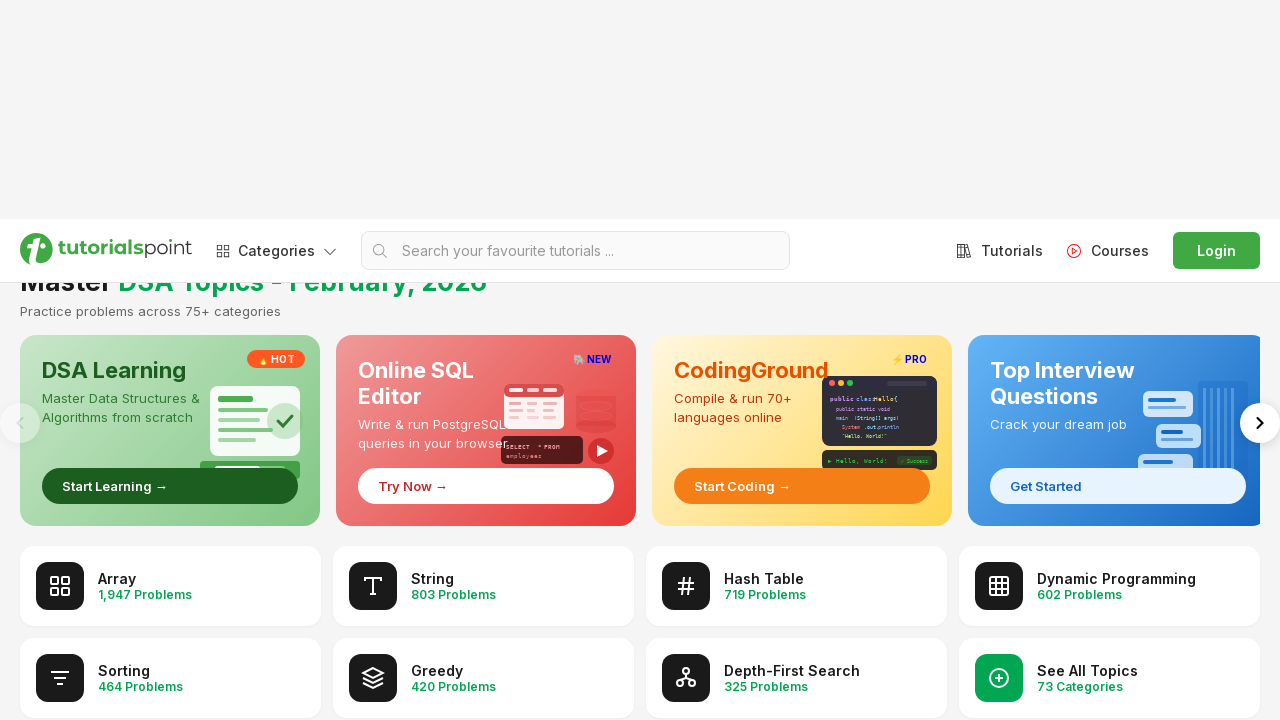

Waited 2 seconds for scroll animation to complete
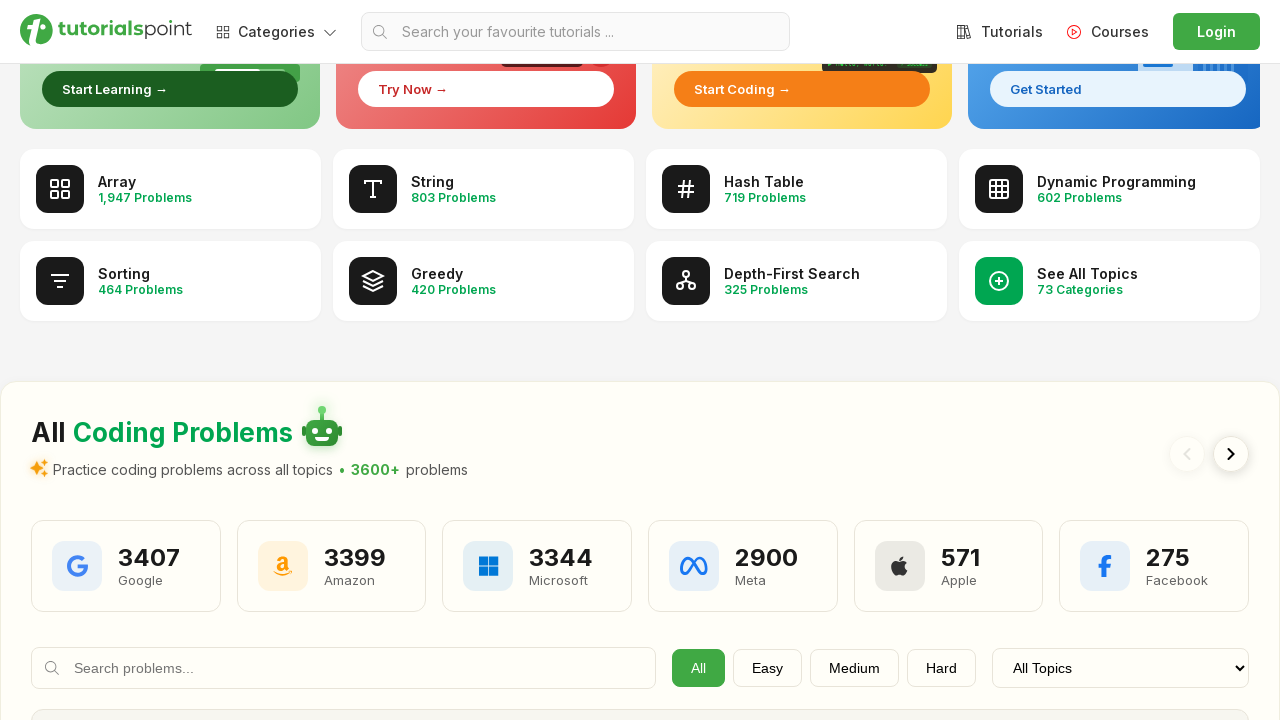

Pressed PageUp to scroll up one page
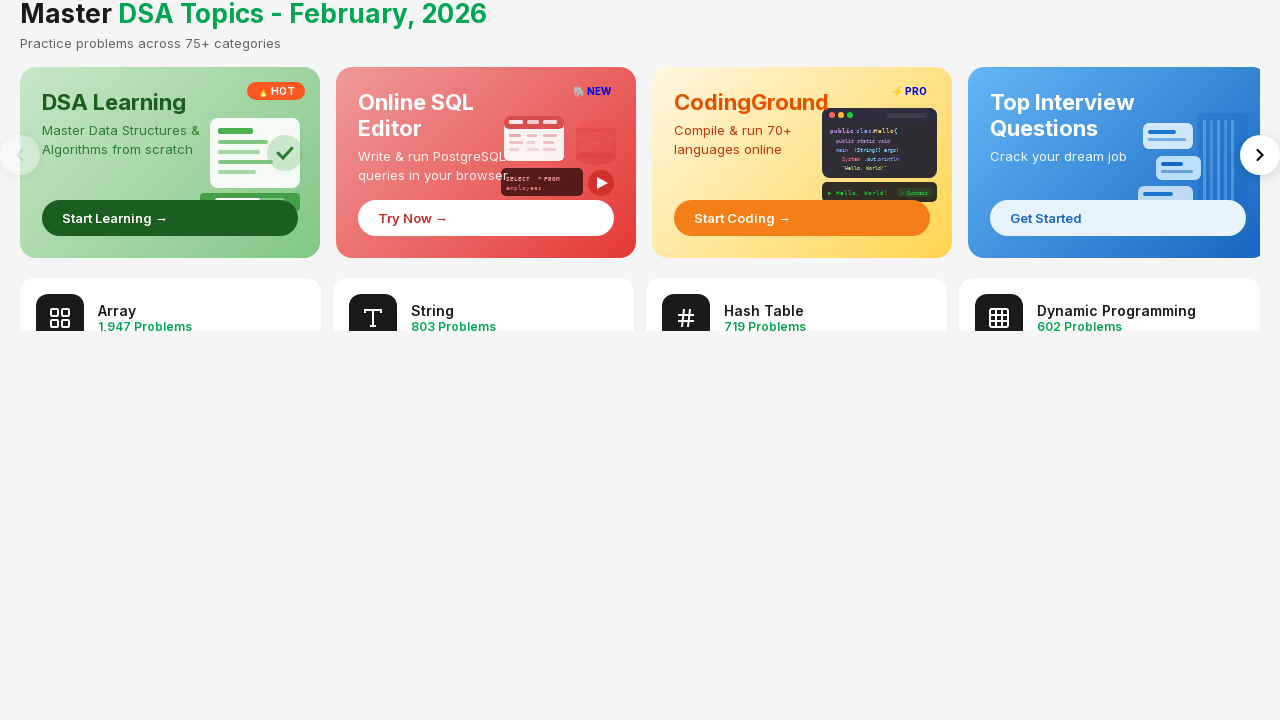

Waited 2 seconds for scroll animation to complete
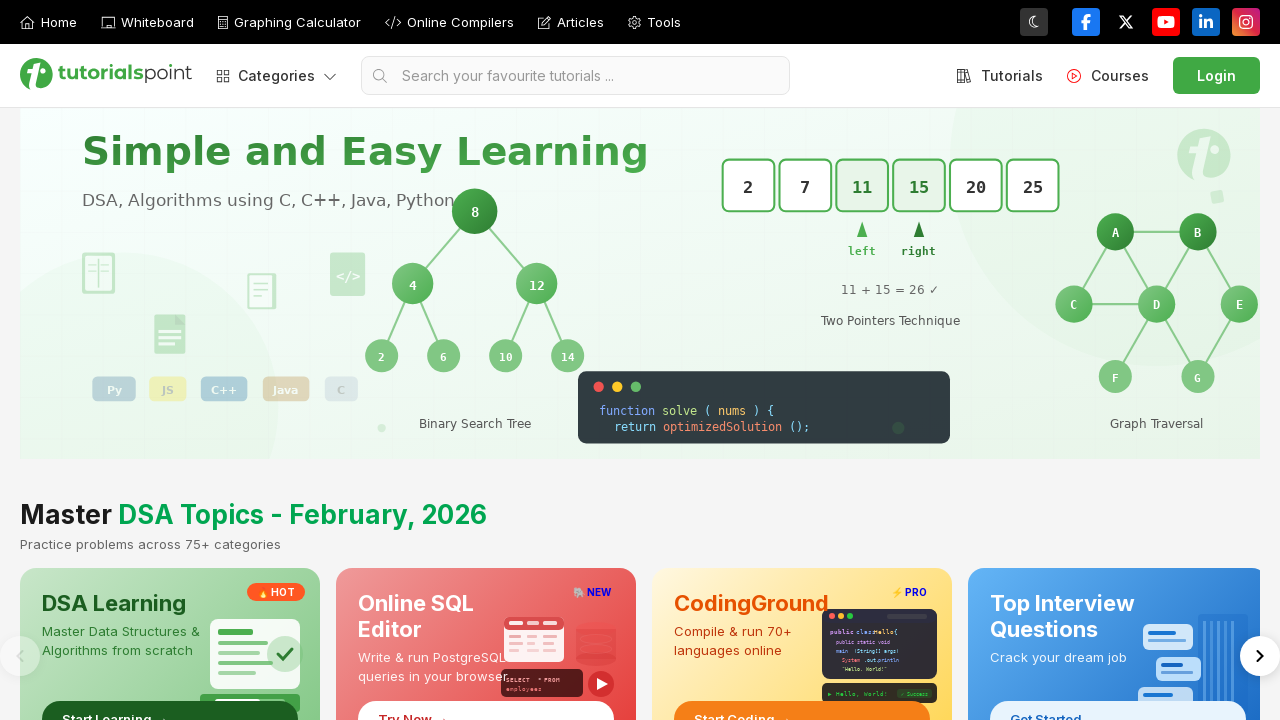

Pressed End to scroll to bottom of page
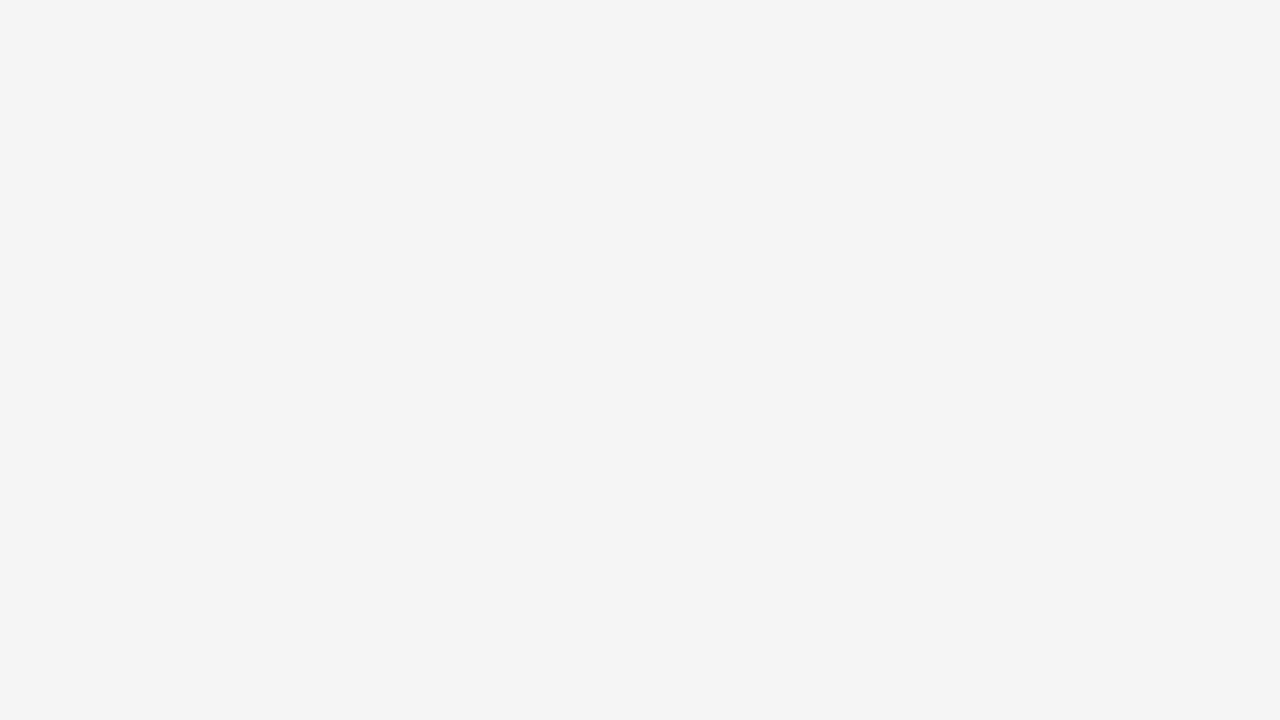

Waited 3 seconds for scroll animation to complete
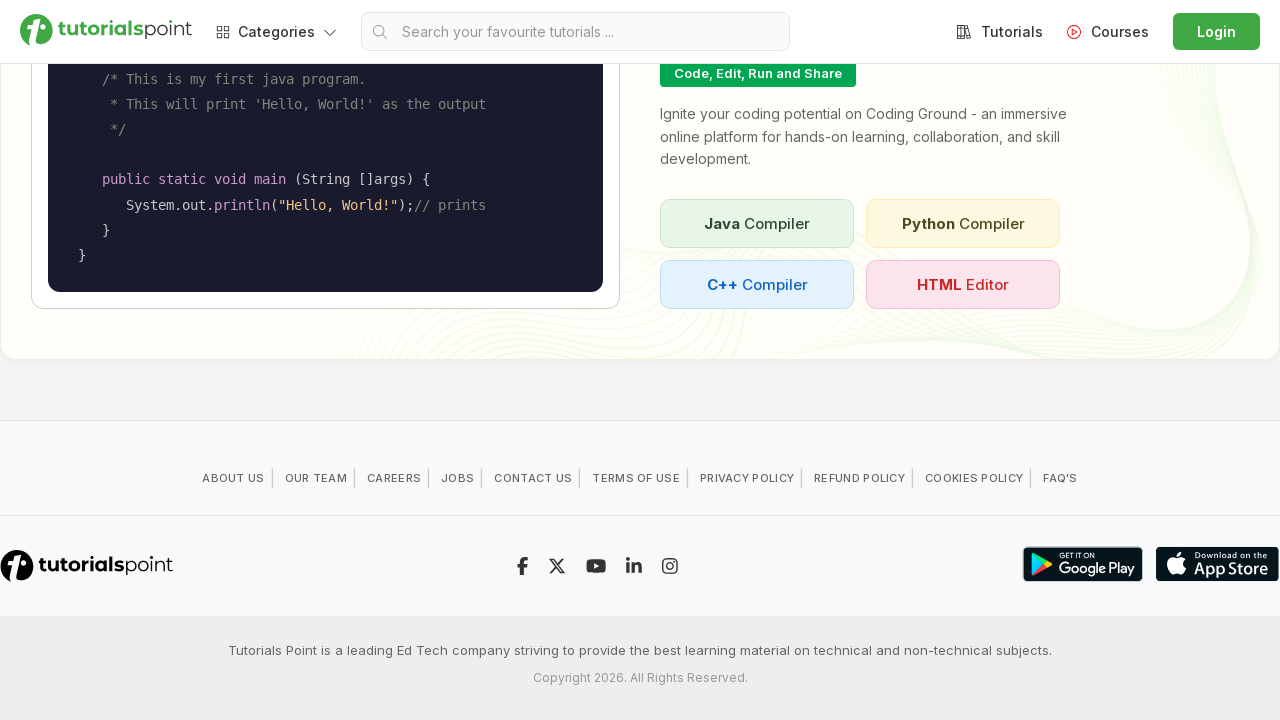

Pressed Home to scroll to top of page
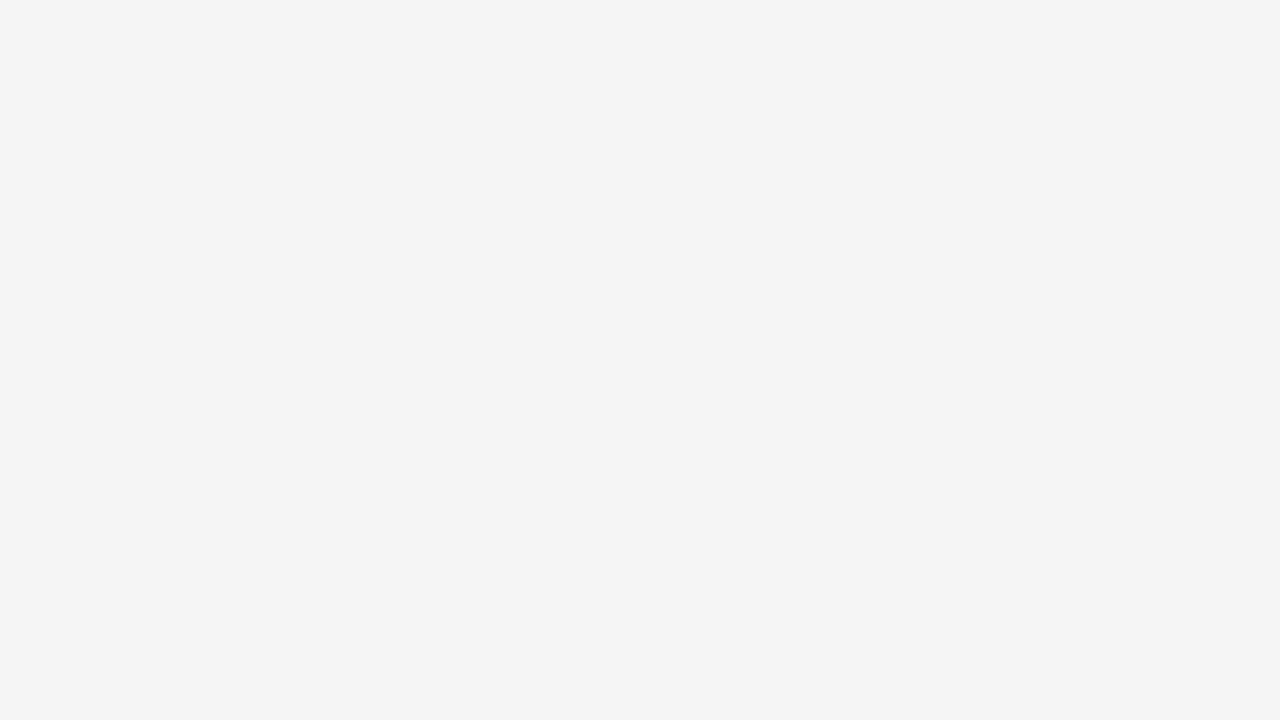

Waited 3 seconds for scroll animation to complete
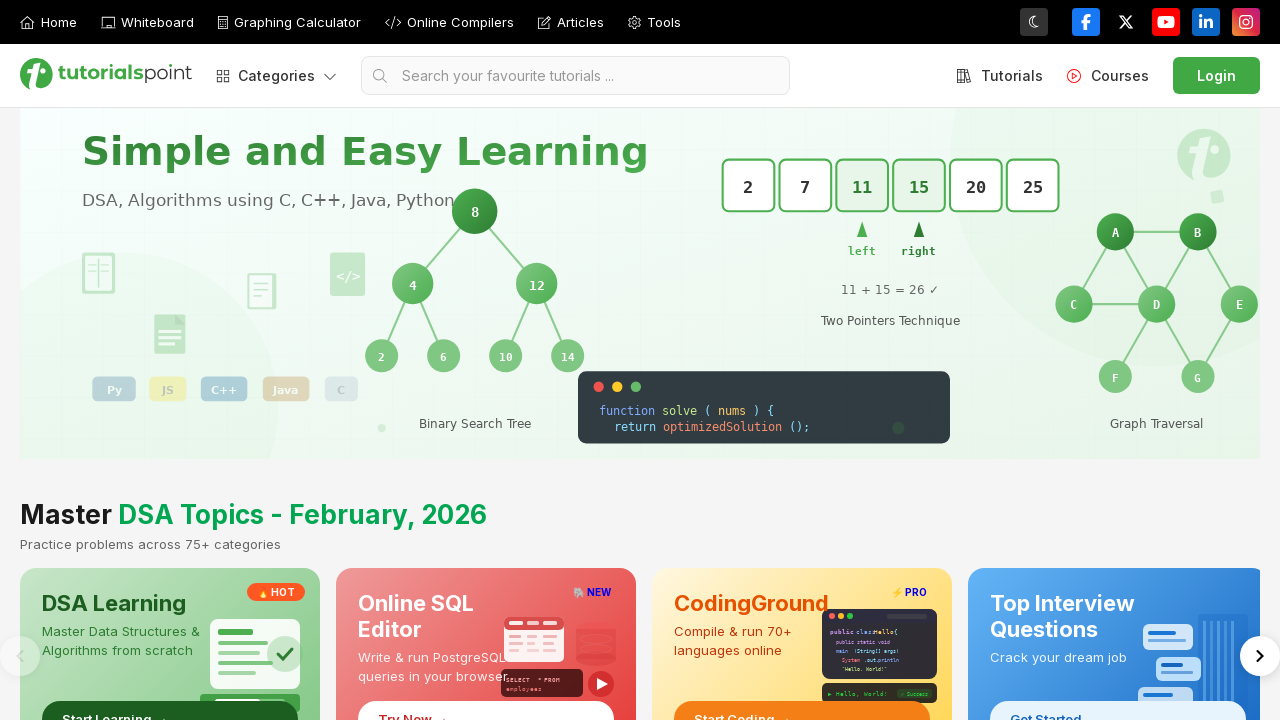

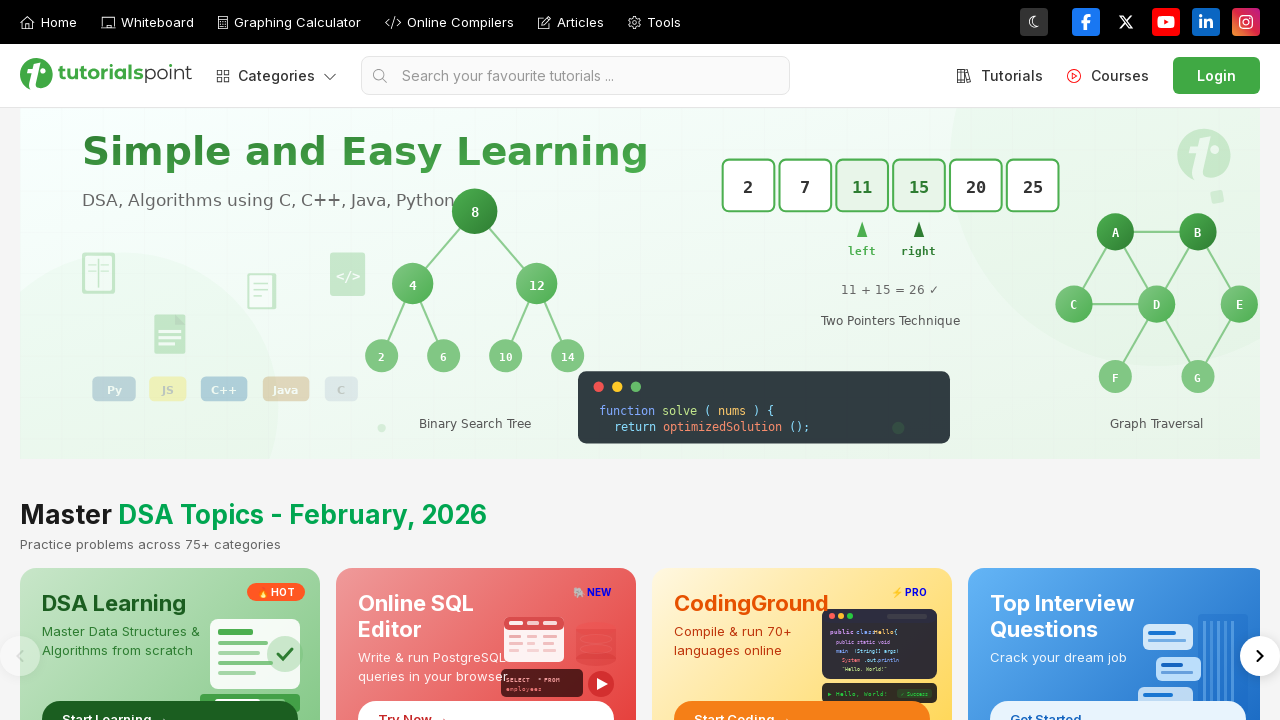